Tests form input functionality by filling name and city fields with multiple data sets from a data provider

Starting URL: https://leafground.com/input.xhtml

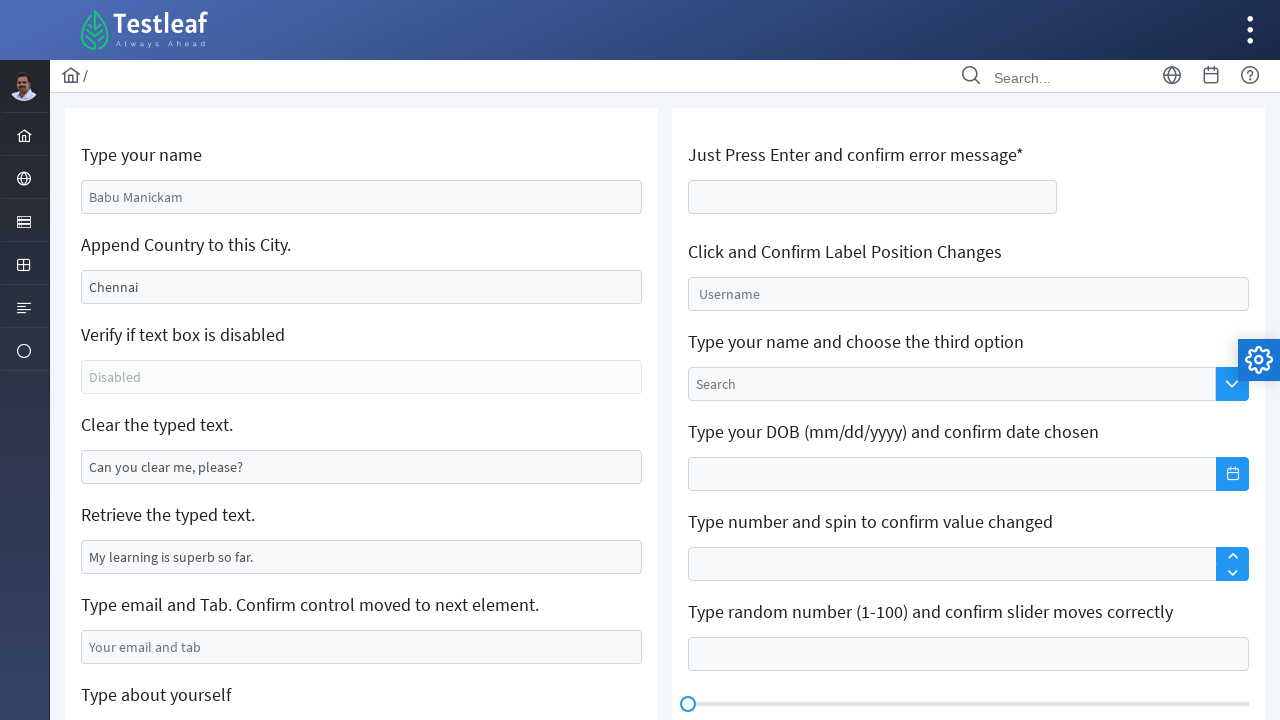

Filled name field with 'Thiagu' on //input[@id='j_idt88:name']
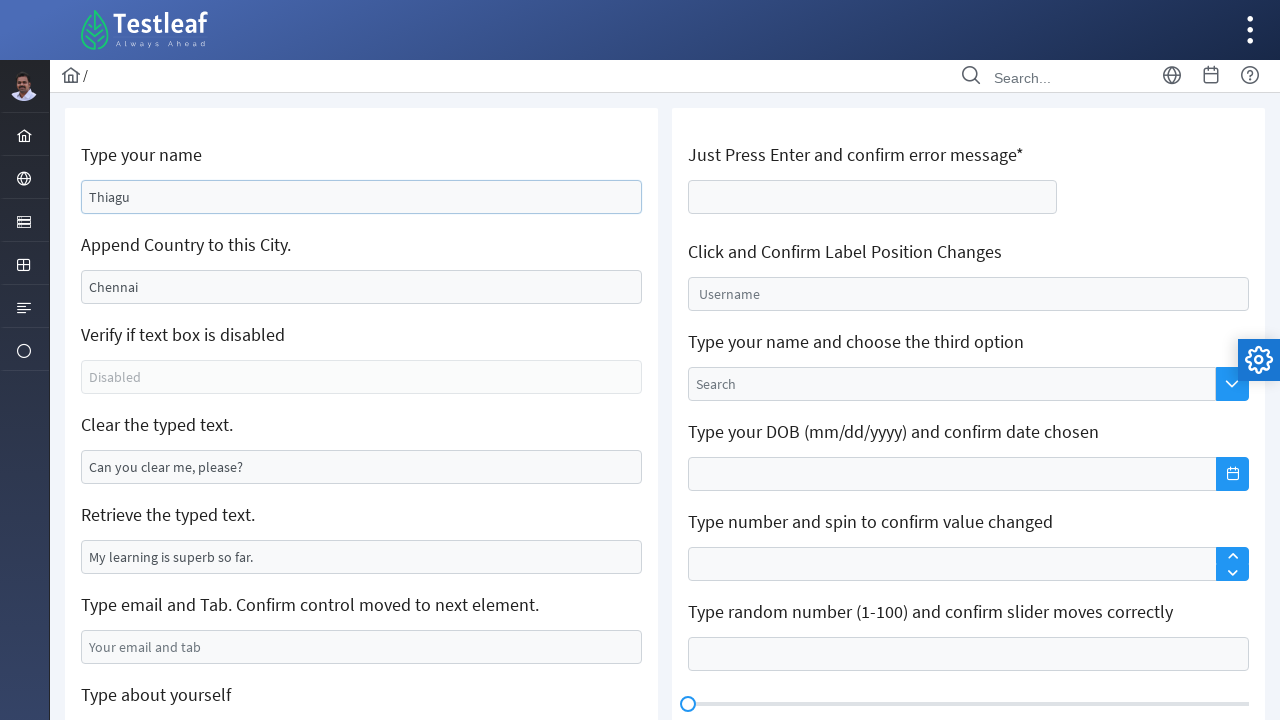

Filled city field with 'Chennai' on //input[@id='j_idt88:j_idt91']
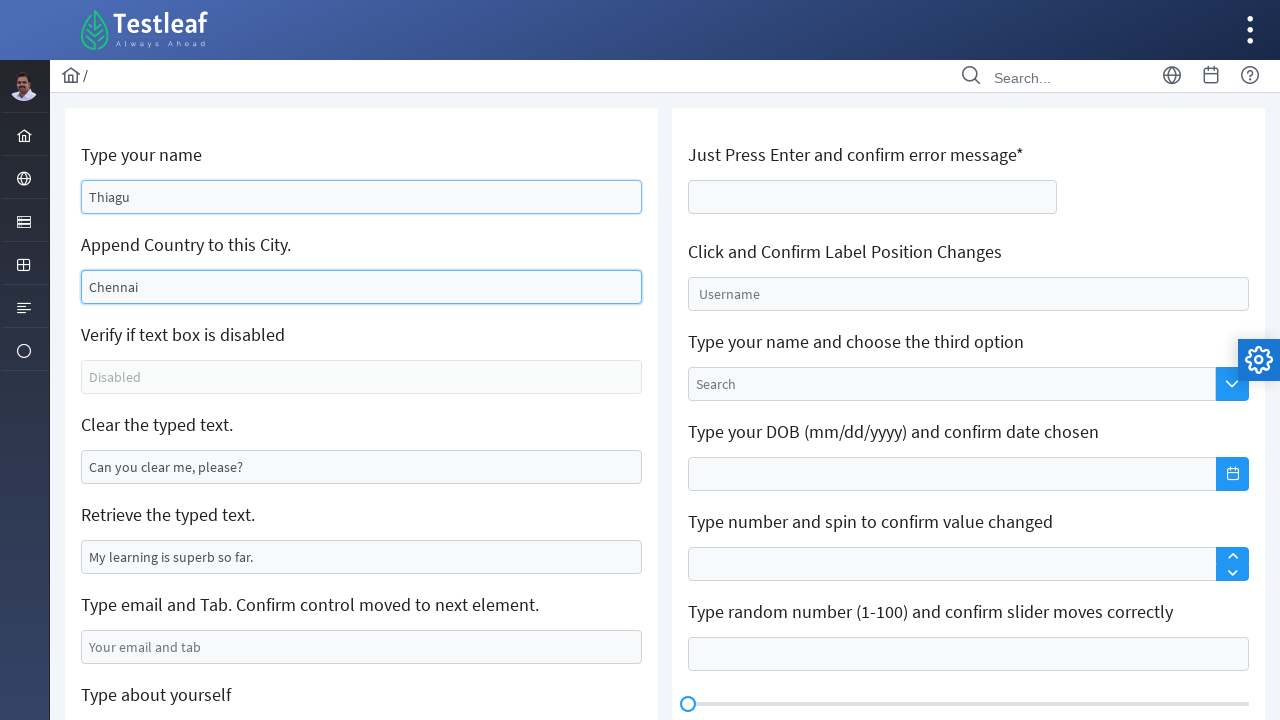

Filled name field with 'Dhinesh' on //input[@id='j_idt88:name']
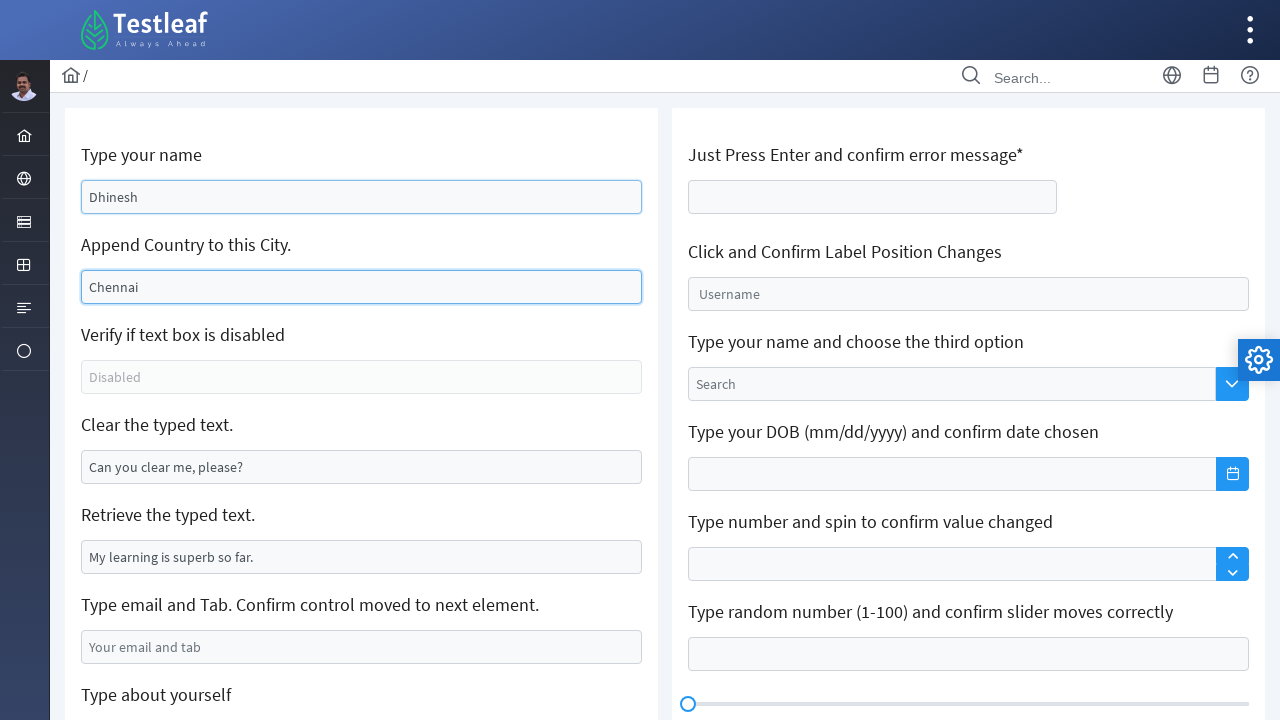

Filled city field with 'Coimbatore' on //input[@id='j_idt88:j_idt91']
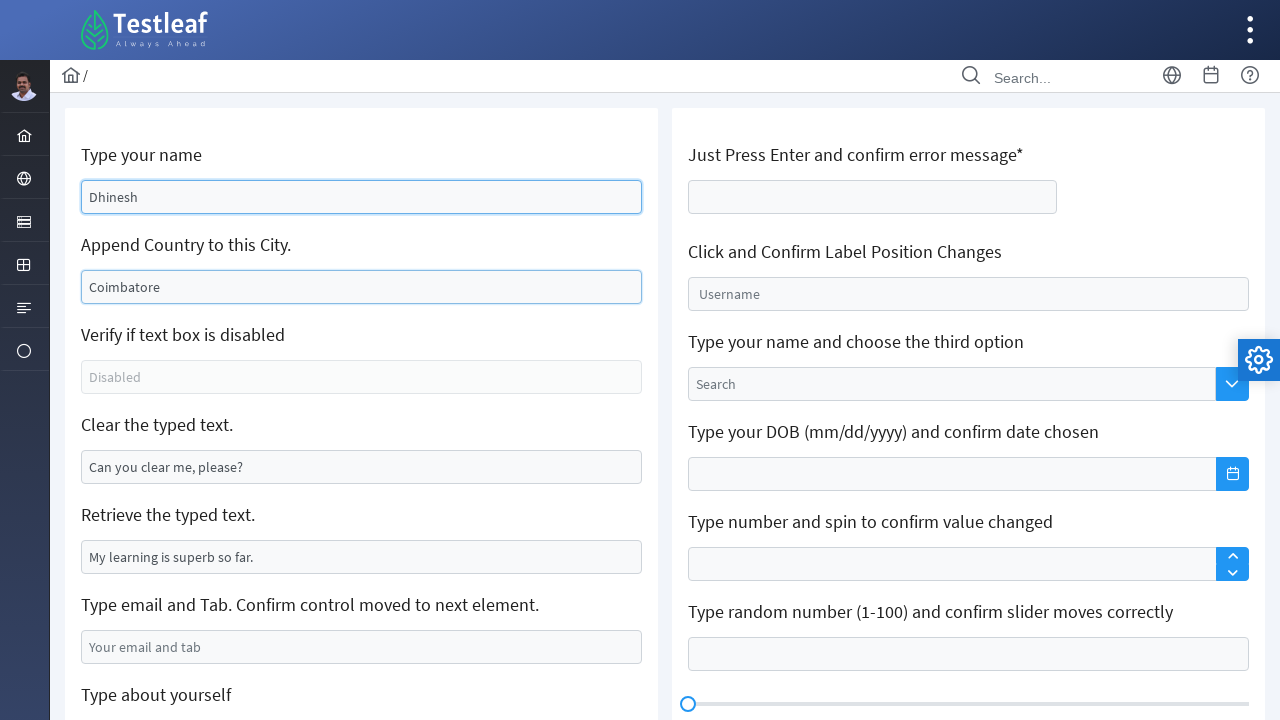

Filled name field with 'John' on //input[@id='j_idt88:name']
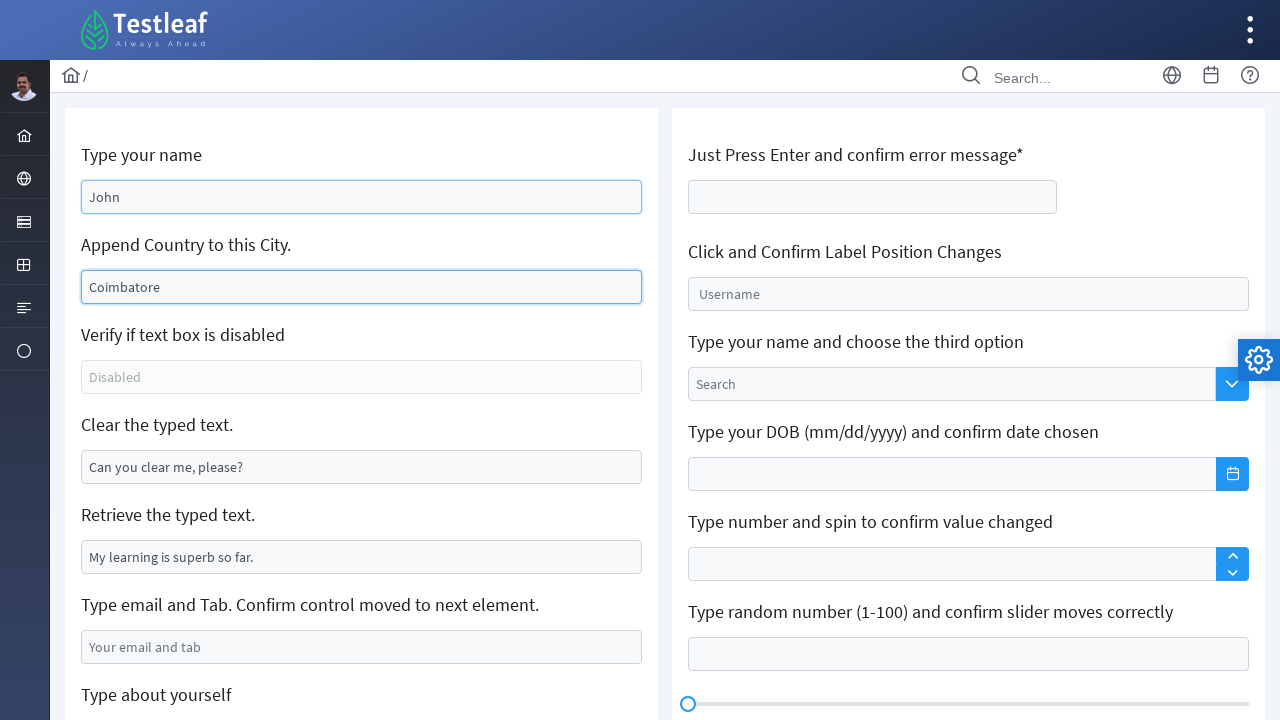

Filled city field with 'NewYork' on //input[@id='j_idt88:j_idt91']
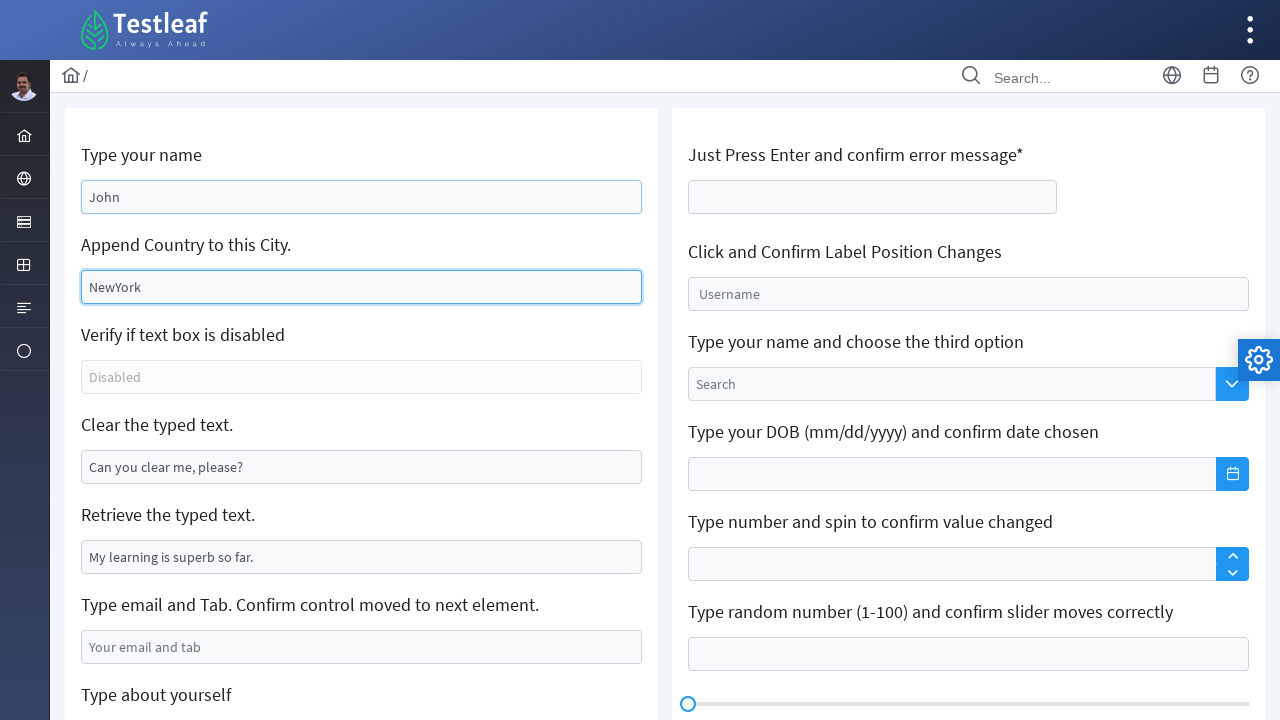

Filled name field with 'Adam' on //input[@id='j_idt88:name']
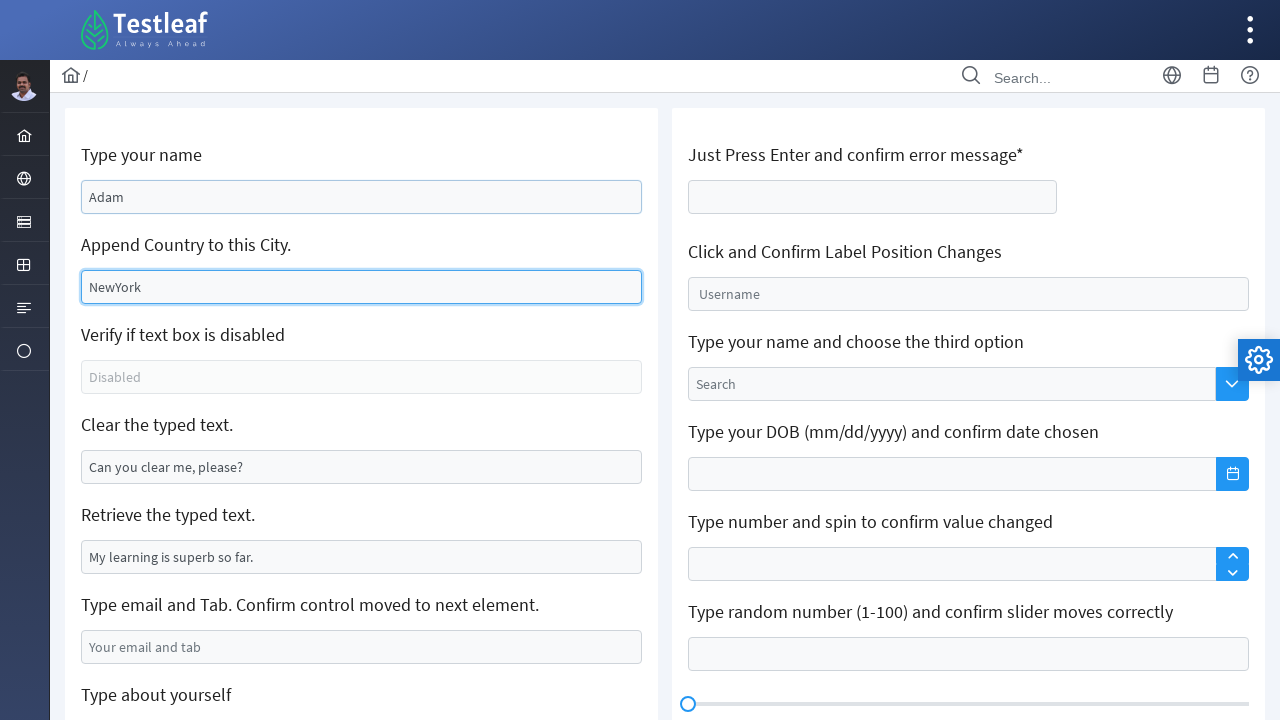

Filled city field with 'Austin' on //input[@id='j_idt88:j_idt91']
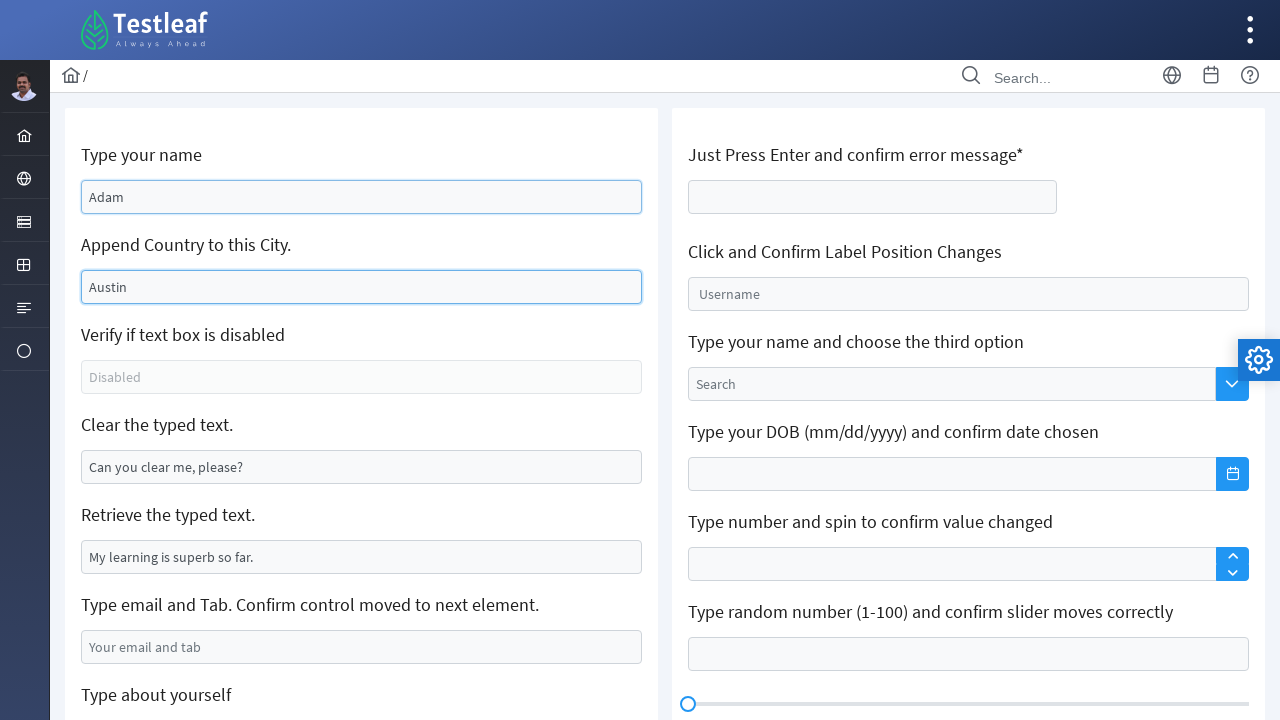

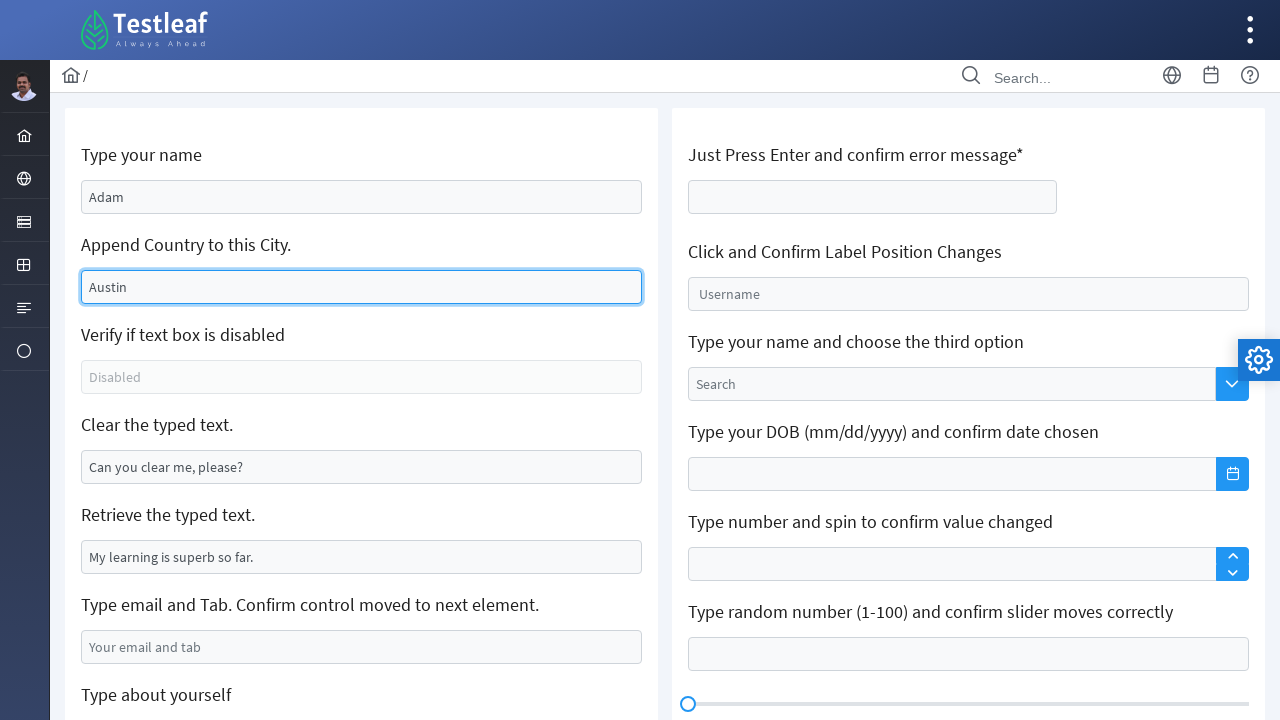